Tests that an unrestricted resizable element correctly changes size when dragged by a specific offset (99px x 99px).

Starting URL: http://demoqa.com/resizable

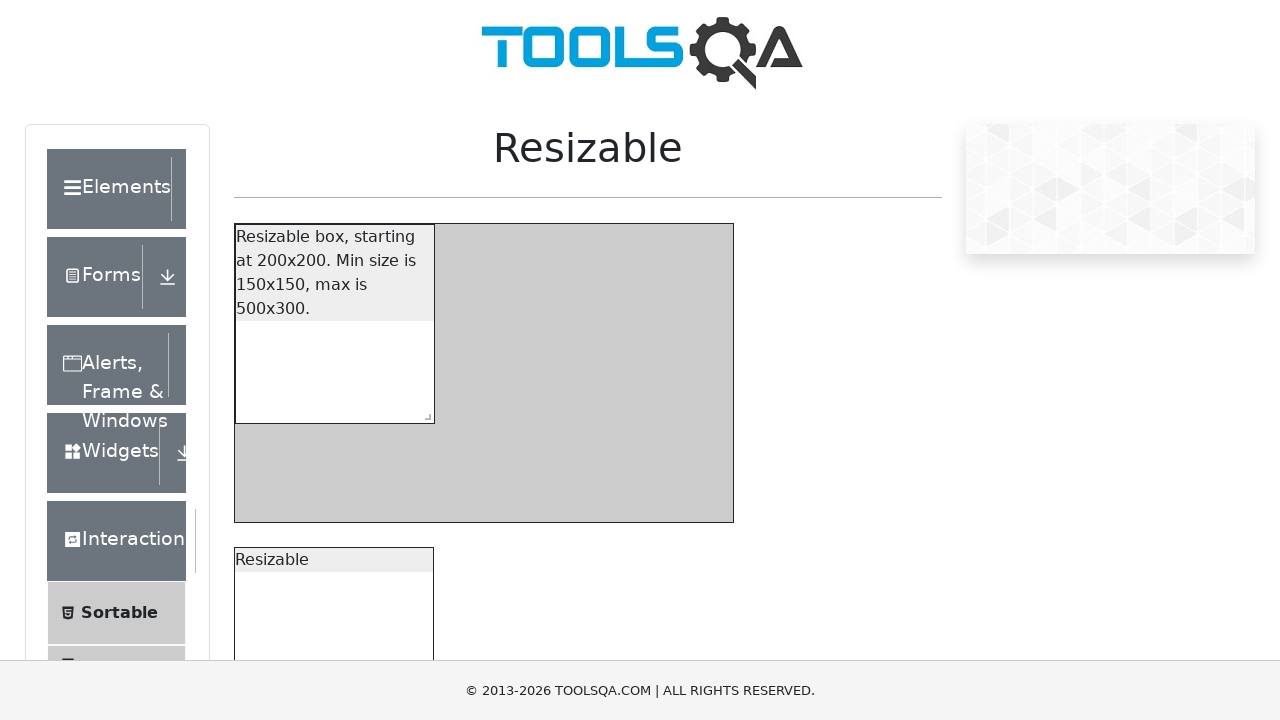

Scrolled unrestricted resizable element into view
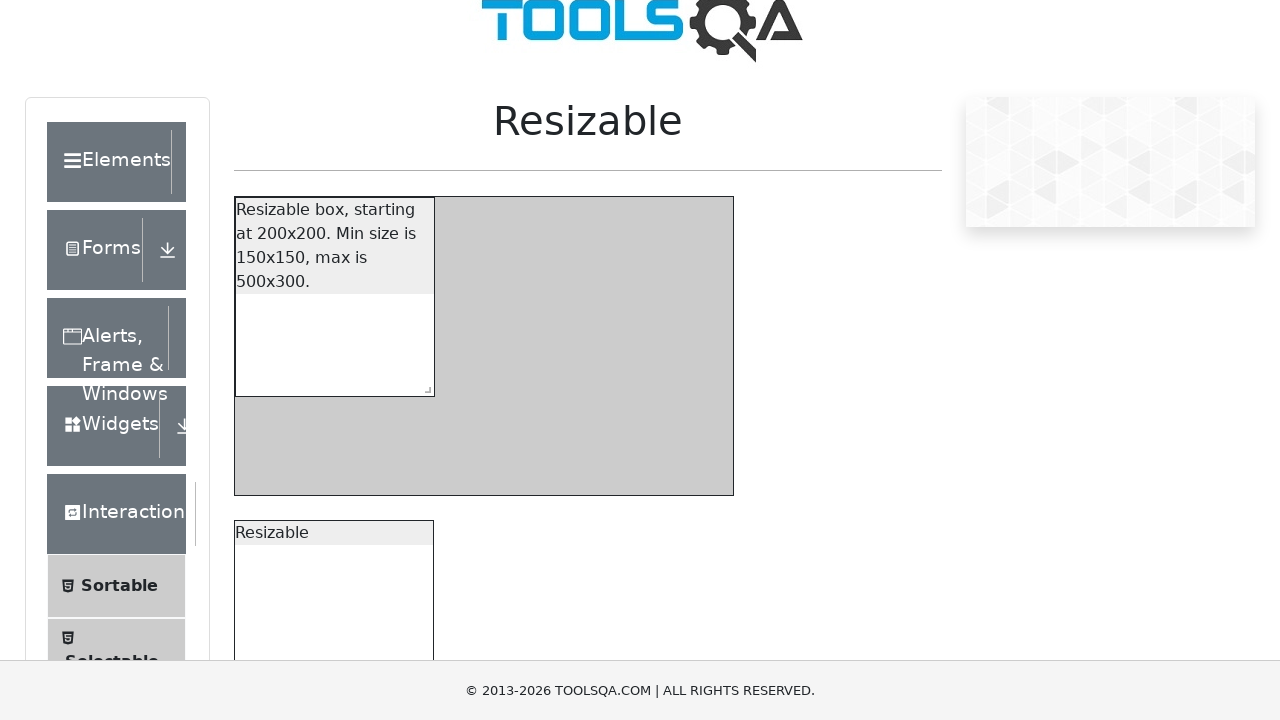

Located resize handle for unrestricted element
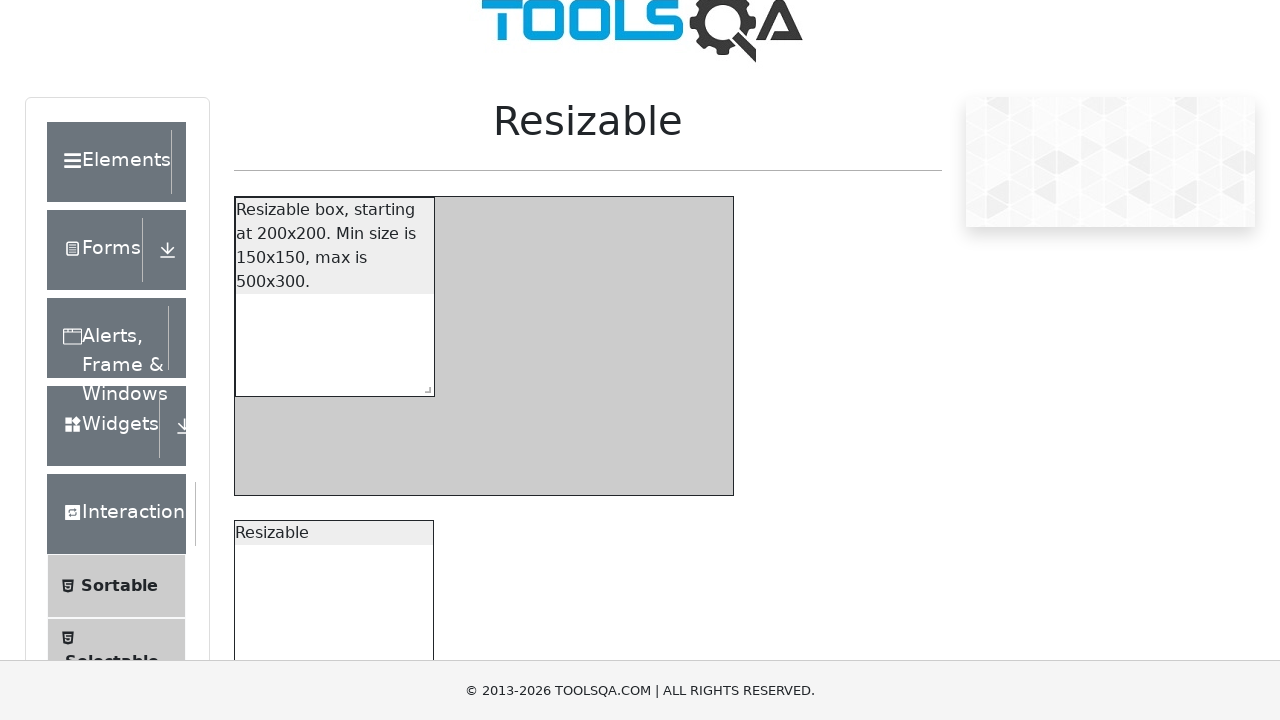

Retrieved bounding box coordinates of resize handle
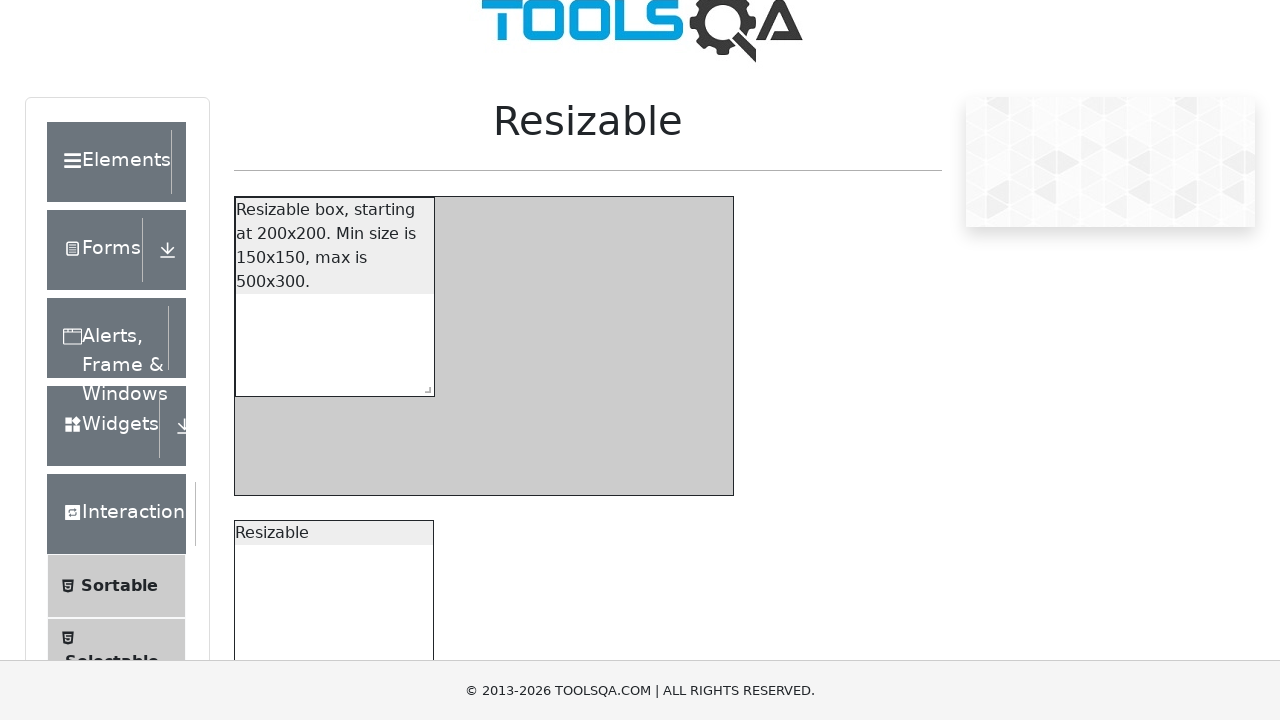

Moved mouse to center of resize handle at (423, 709)
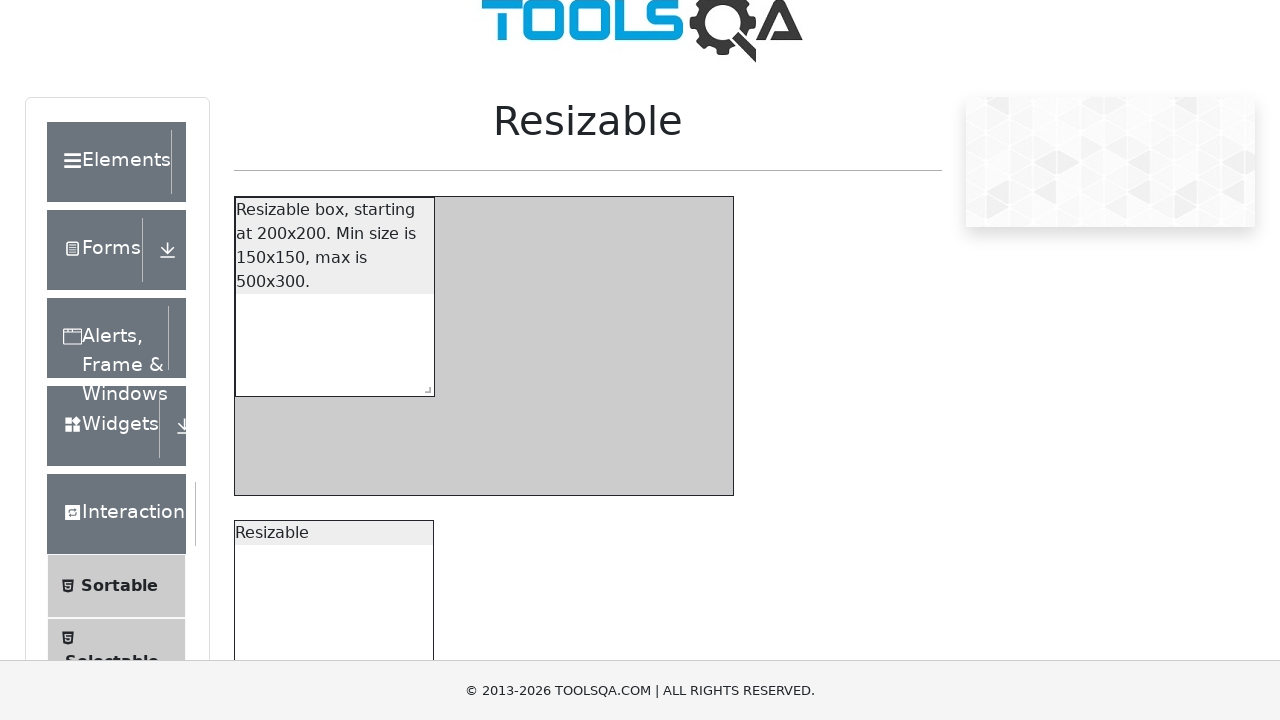

Pressed mouse button down on resize handle at (423, 709)
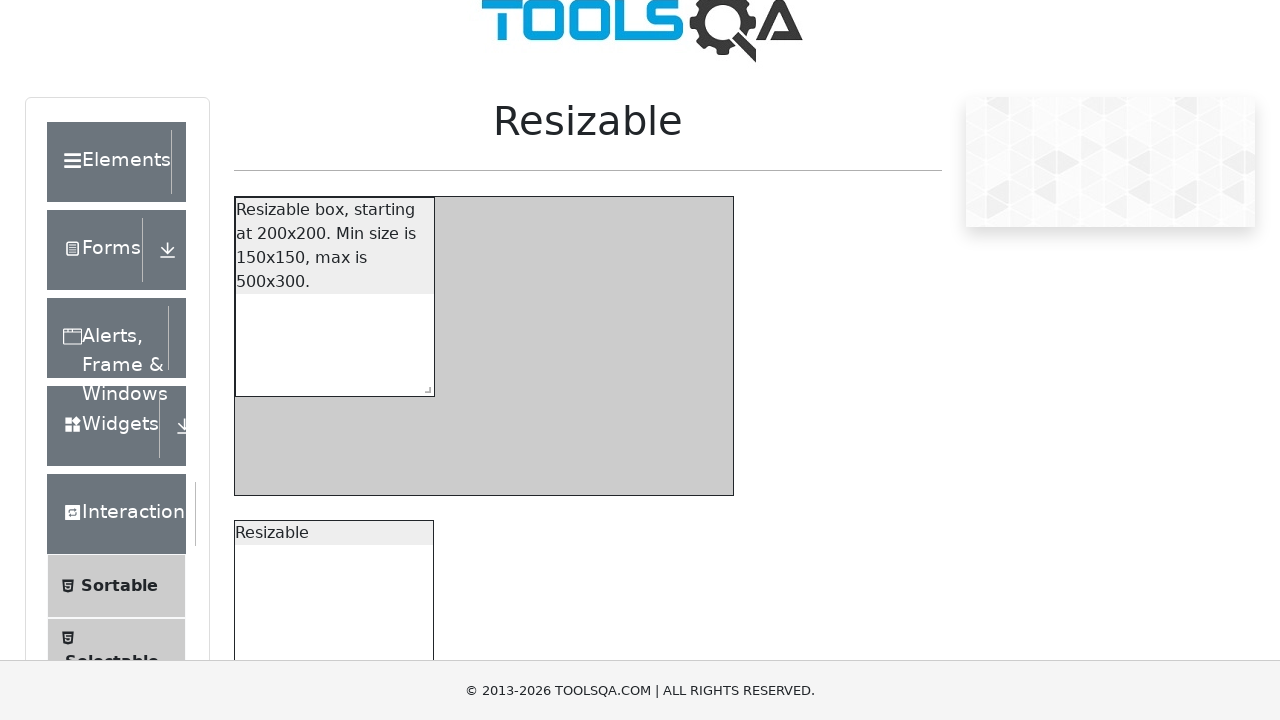

Dragged resize handle by 99px in both X and Y directions at (512, 798)
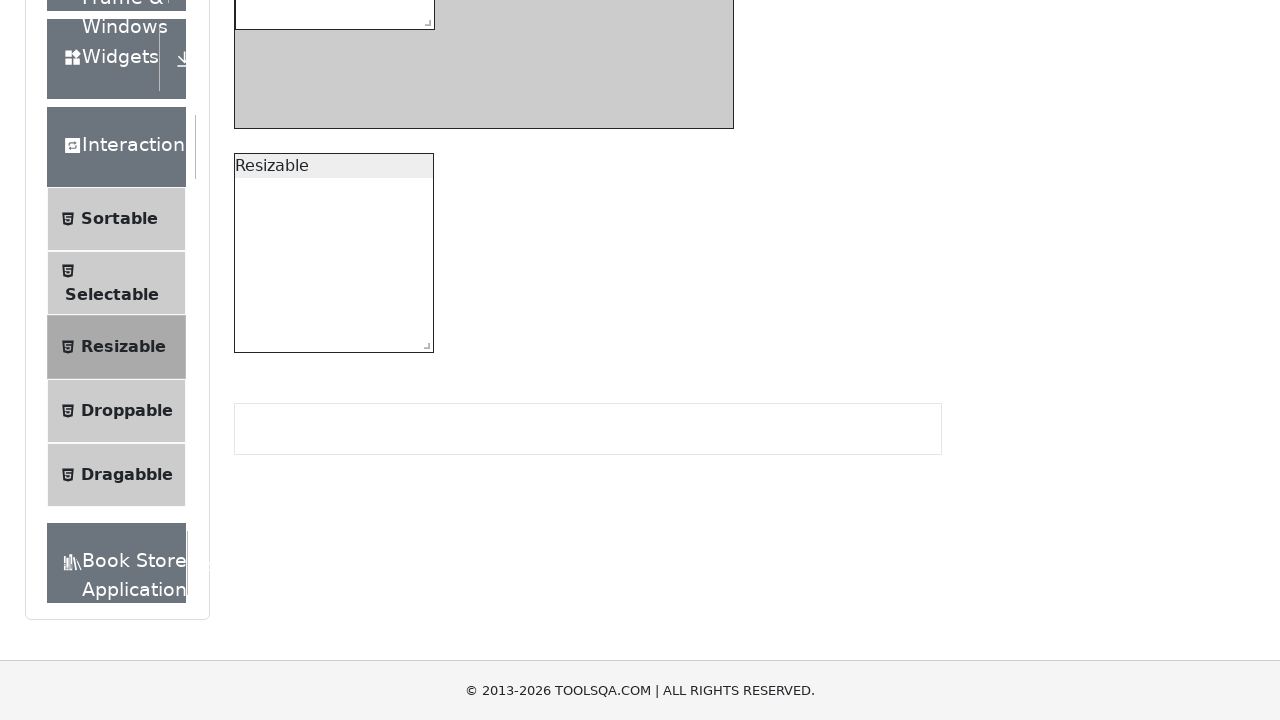

Released mouse button to complete resize operation at (512, 798)
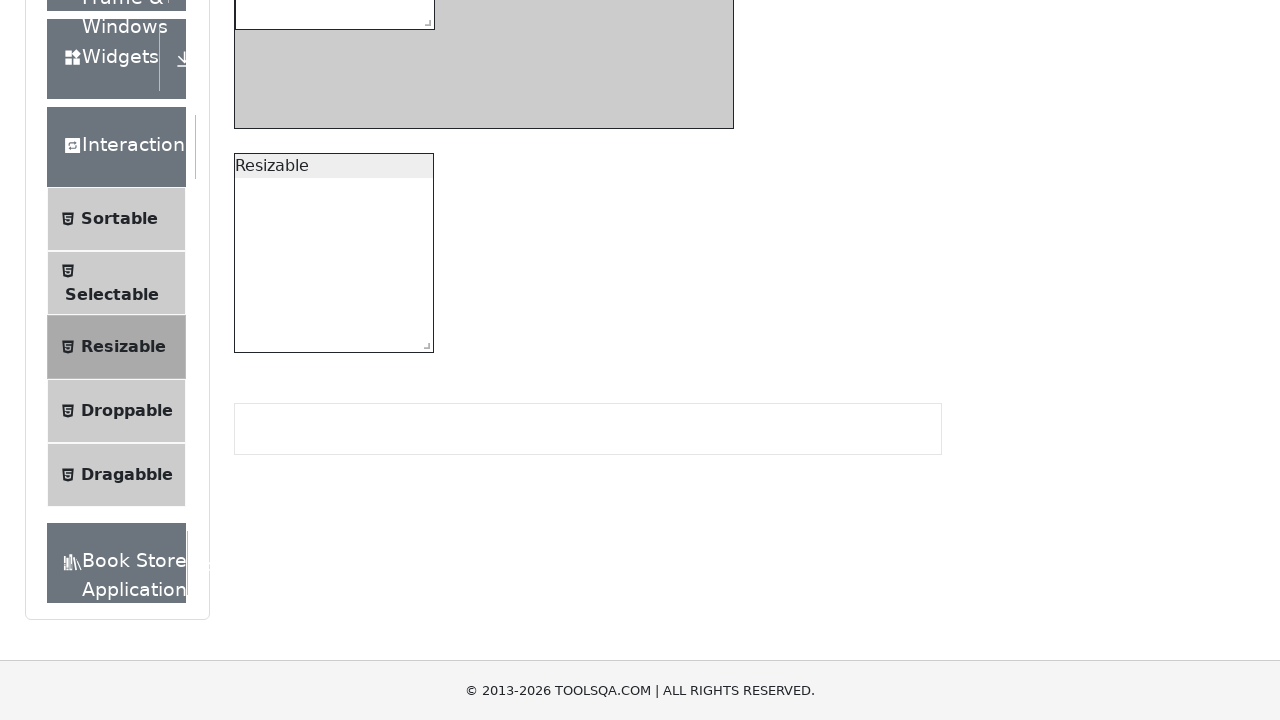

Waited 500ms for resize animation to complete
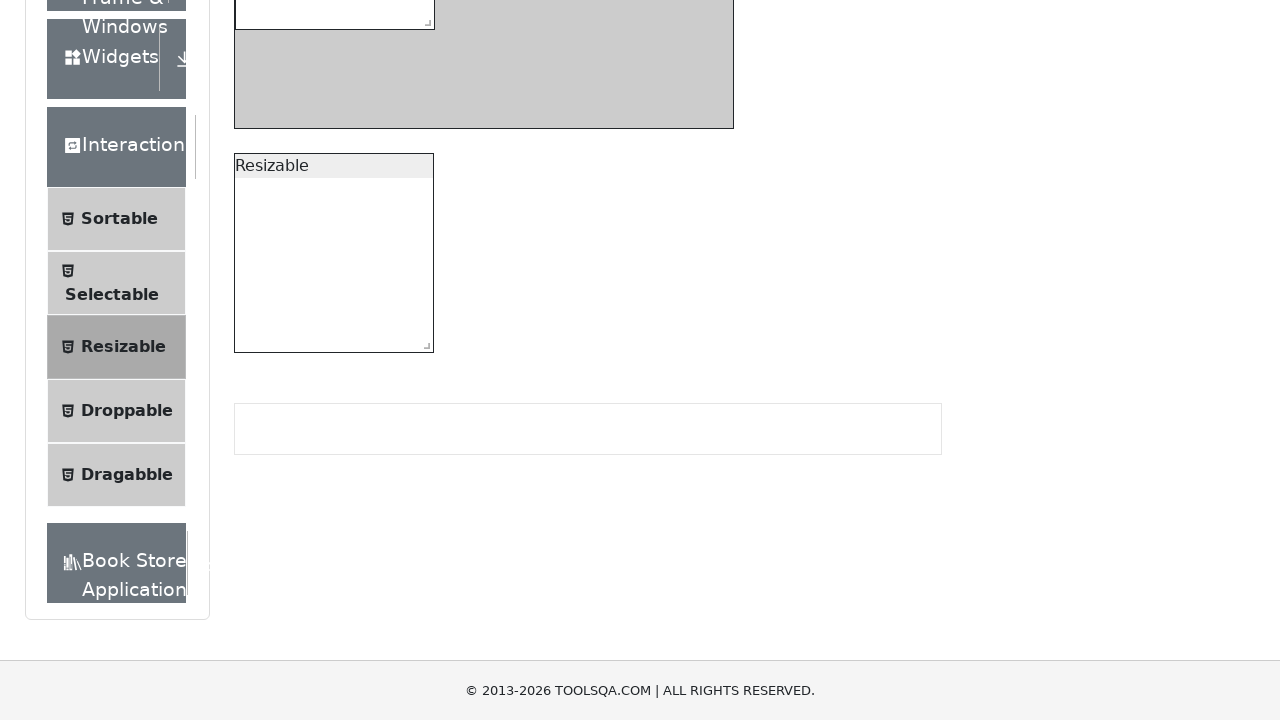

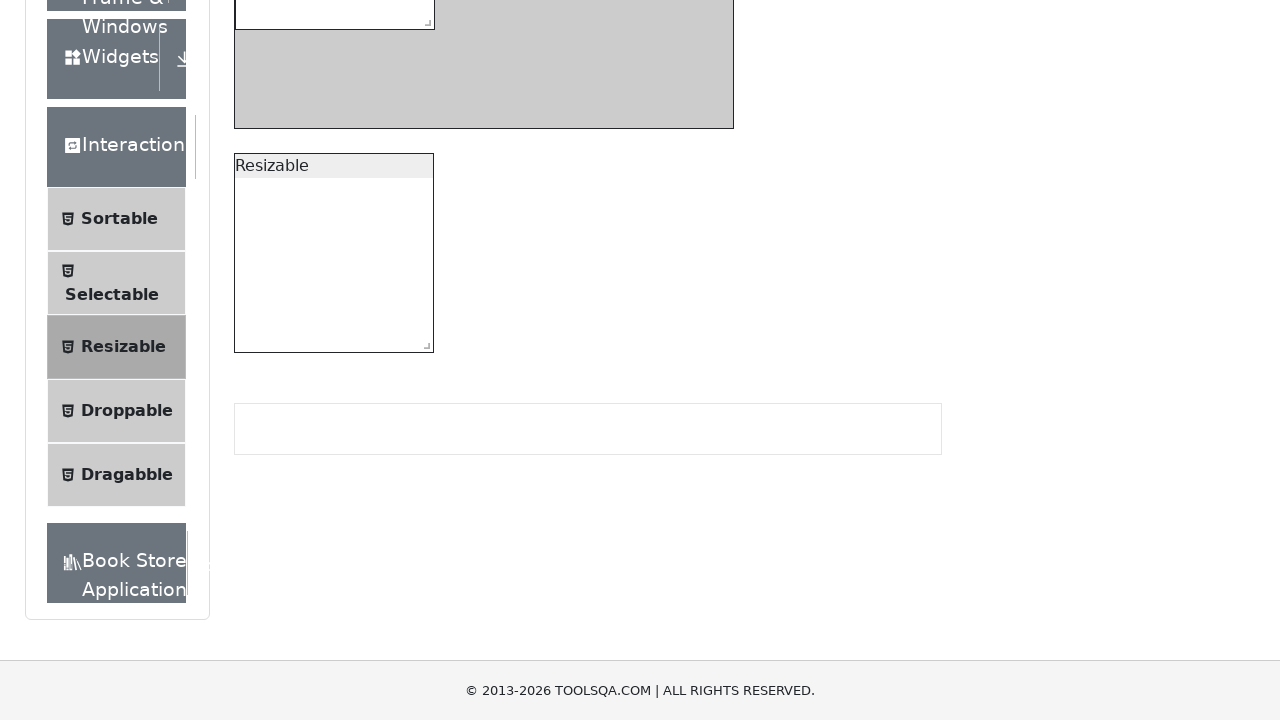